Tests filtering to display all items after viewing different filters

Starting URL: https://demo.playwright.dev/todomvc

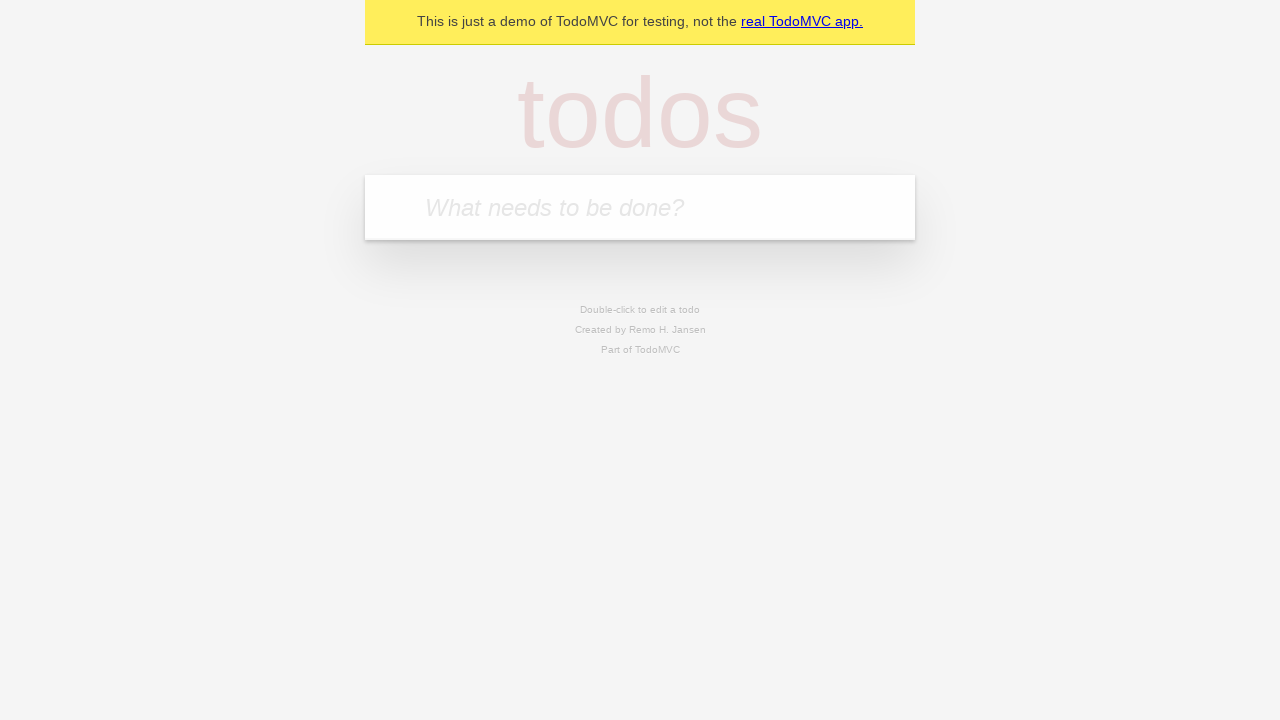

Filled todo input with 'buy some cheese' on internal:attr=[placeholder="What needs to be done?"i]
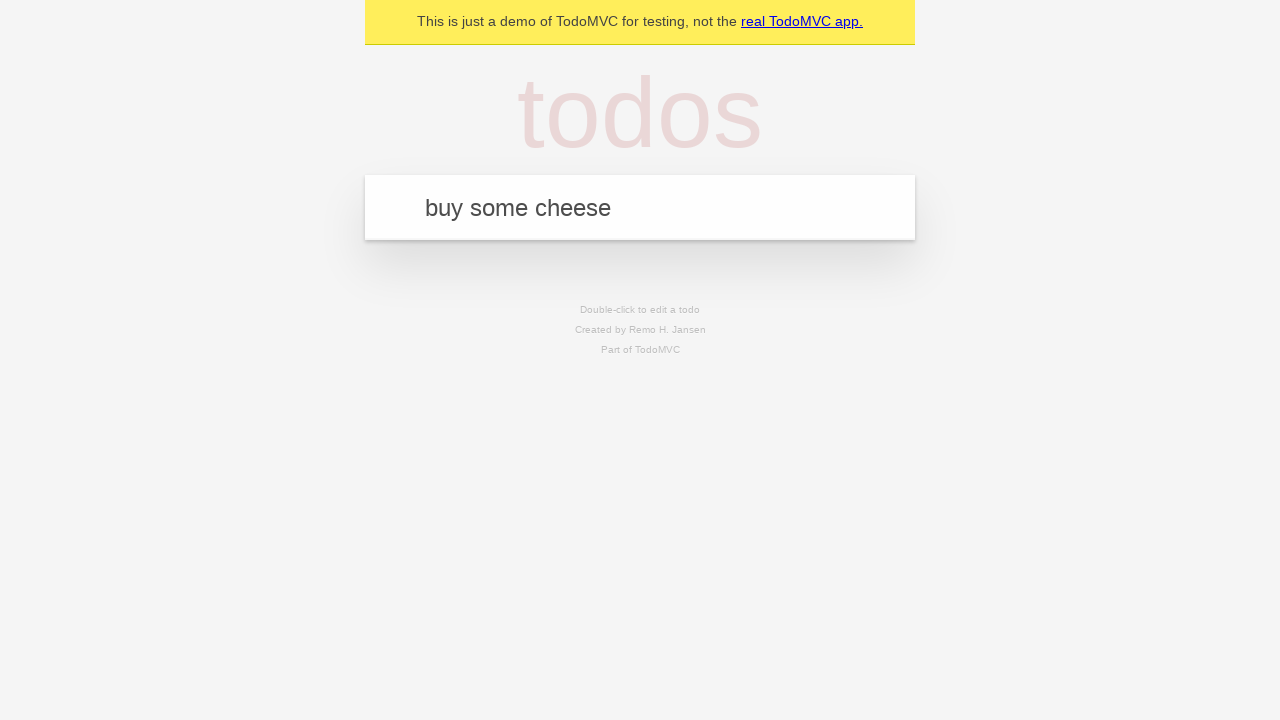

Pressed Enter to add first todo on internal:attr=[placeholder="What needs to be done?"i]
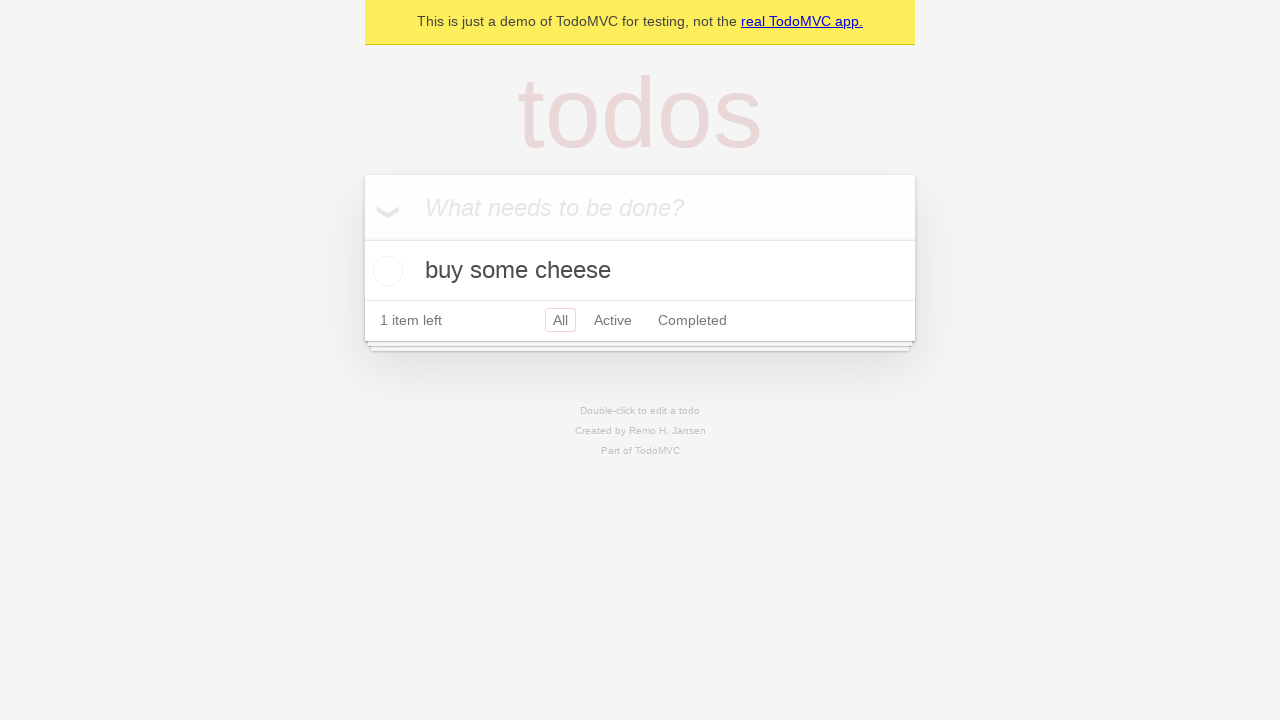

Filled todo input with 'feed the cat' on internal:attr=[placeholder="What needs to be done?"i]
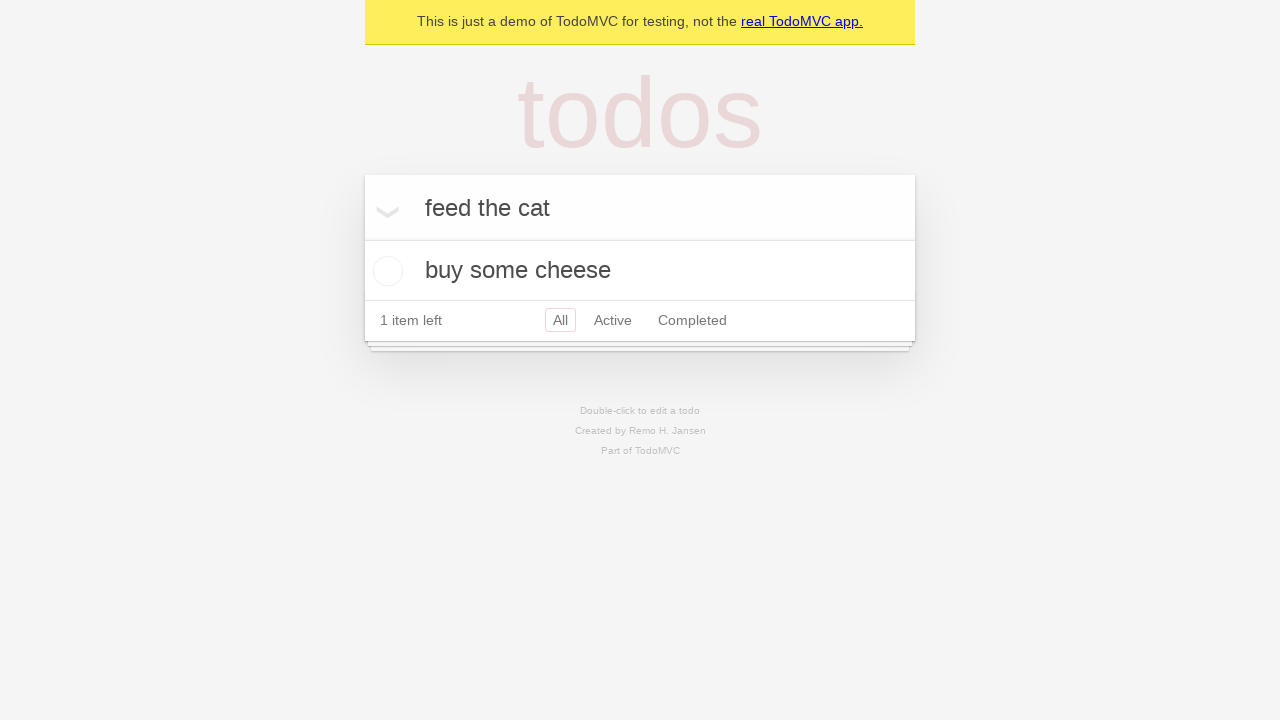

Pressed Enter to add second todo on internal:attr=[placeholder="What needs to be done?"i]
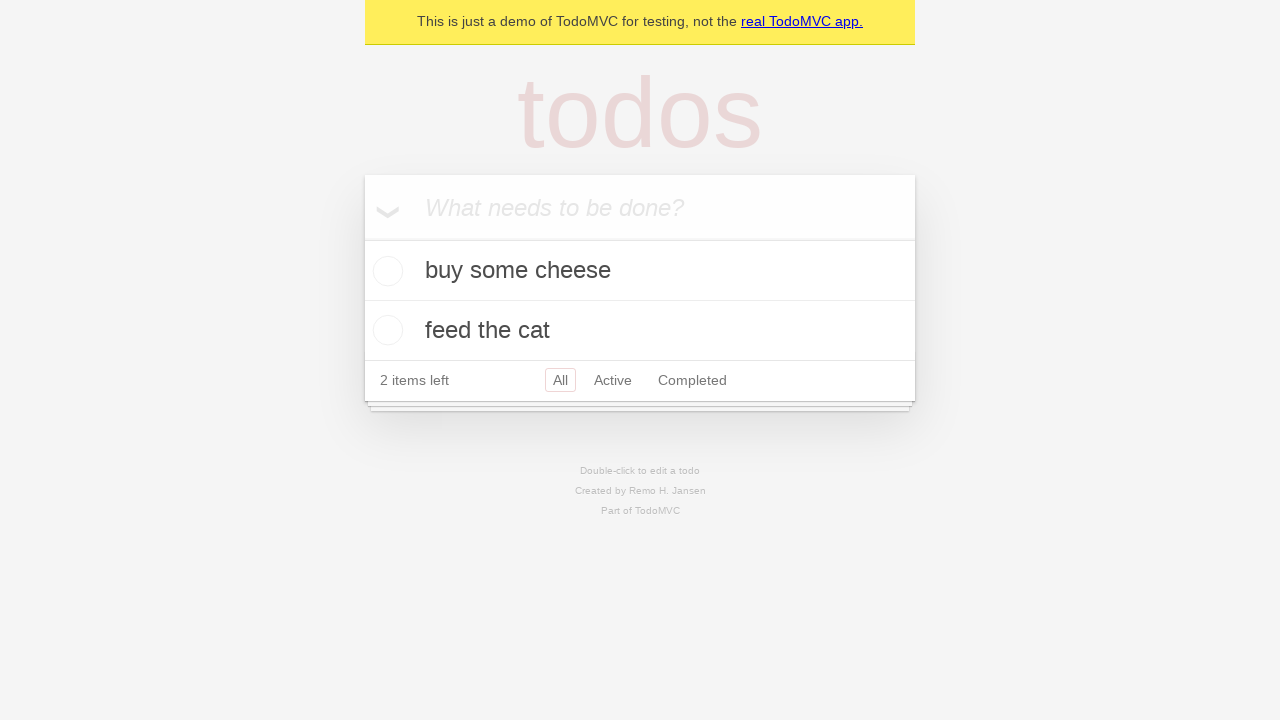

Filled todo input with 'book a doctors appointment' on internal:attr=[placeholder="What needs to be done?"i]
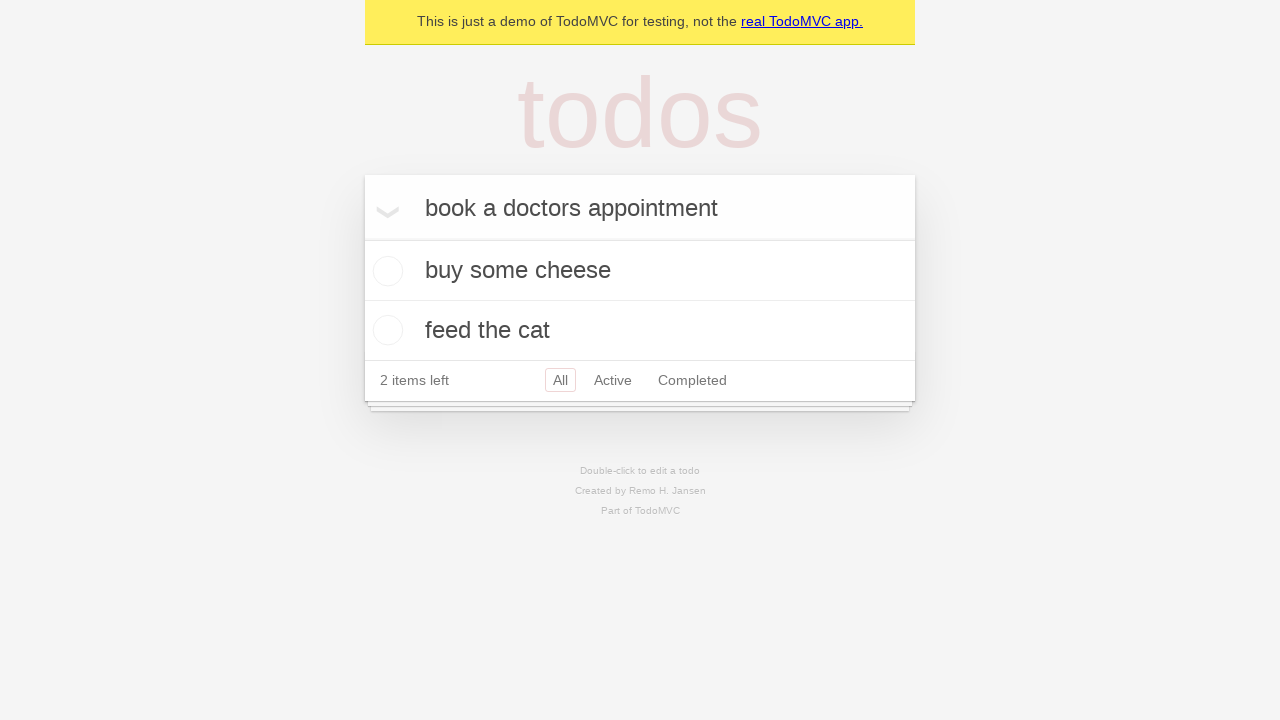

Pressed Enter to add third todo on internal:attr=[placeholder="What needs to be done?"i]
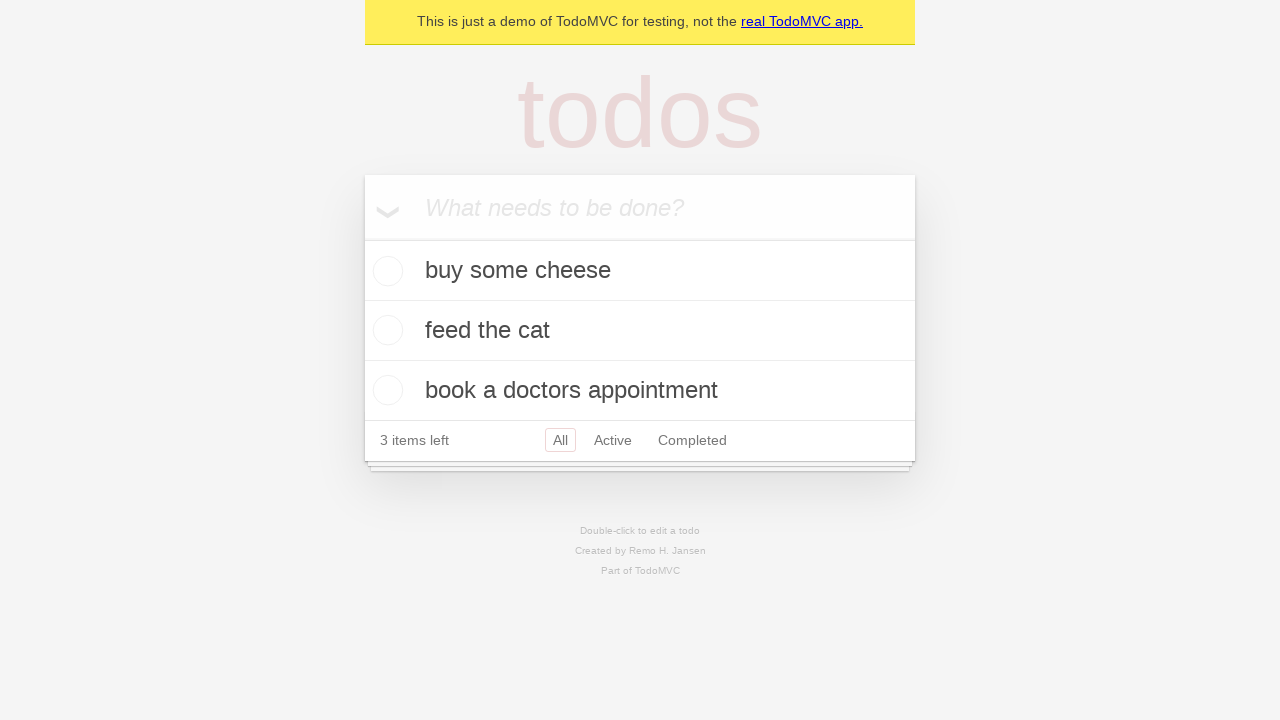

Checked the second todo item (feed the cat) at (385, 330) on internal:testid=[data-testid="todo-item"s] >> nth=1 >> internal:role=checkbox
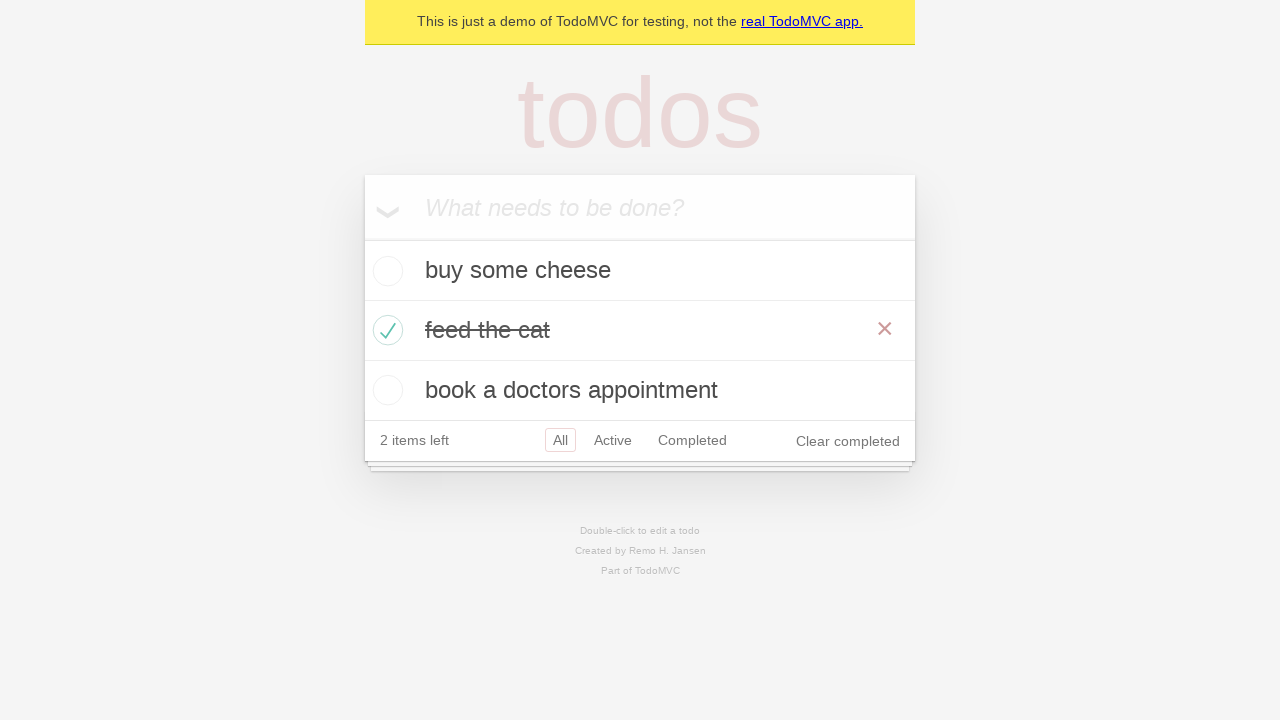

Clicked Active filter to display only active todos at (613, 440) on internal:role=link[name="Active"i]
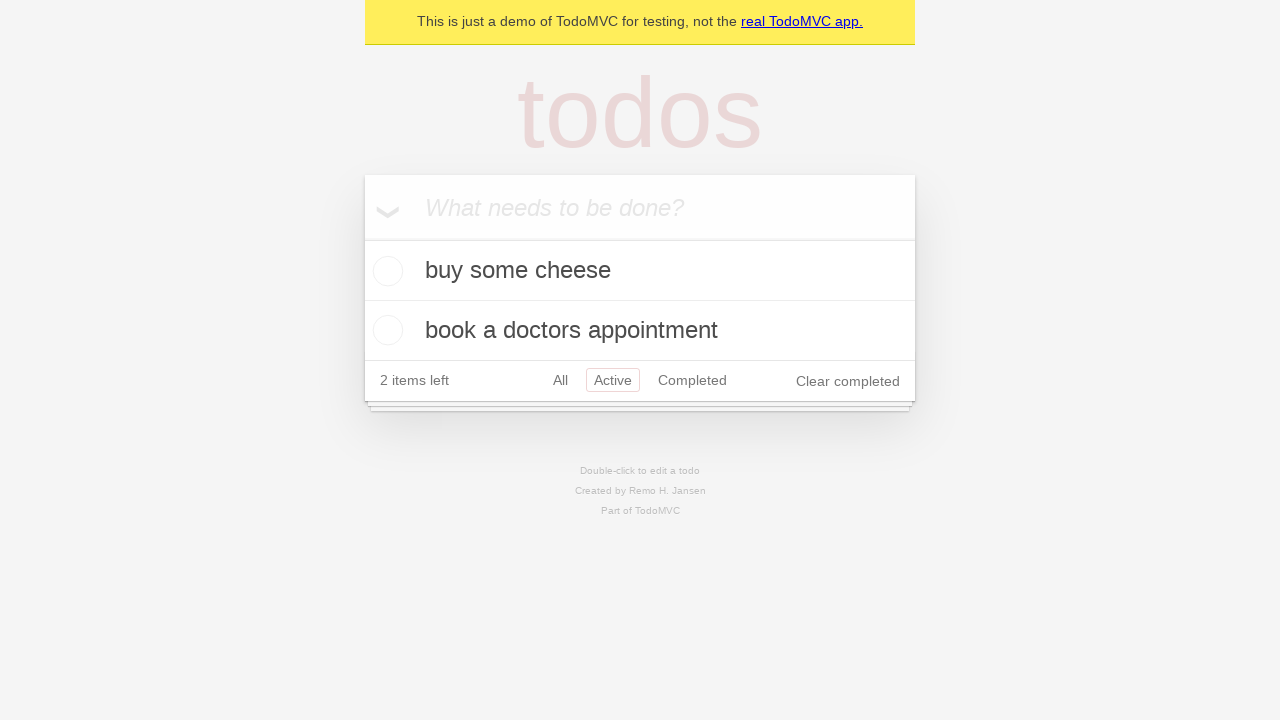

Clicked Completed filter to display only completed todos at (692, 380) on internal:role=link[name="Completed"i]
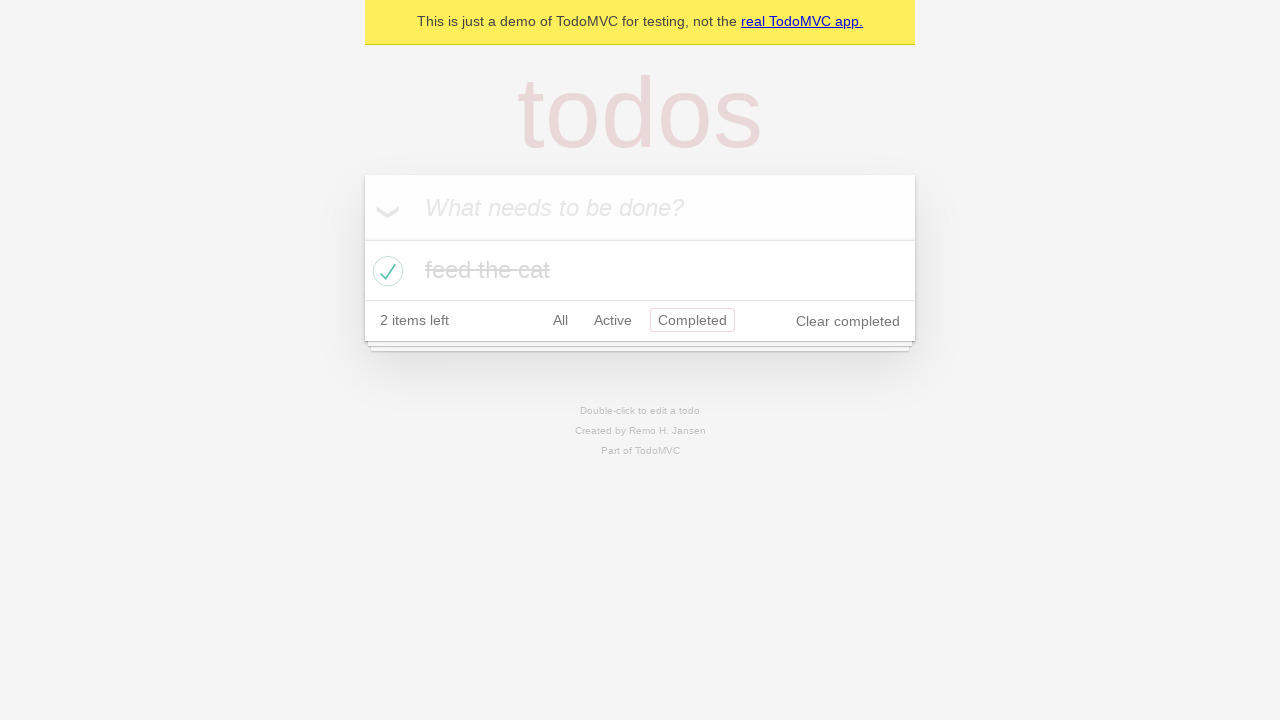

Clicked All filter to display all todos at (560, 320) on internal:role=link[name="All"i]
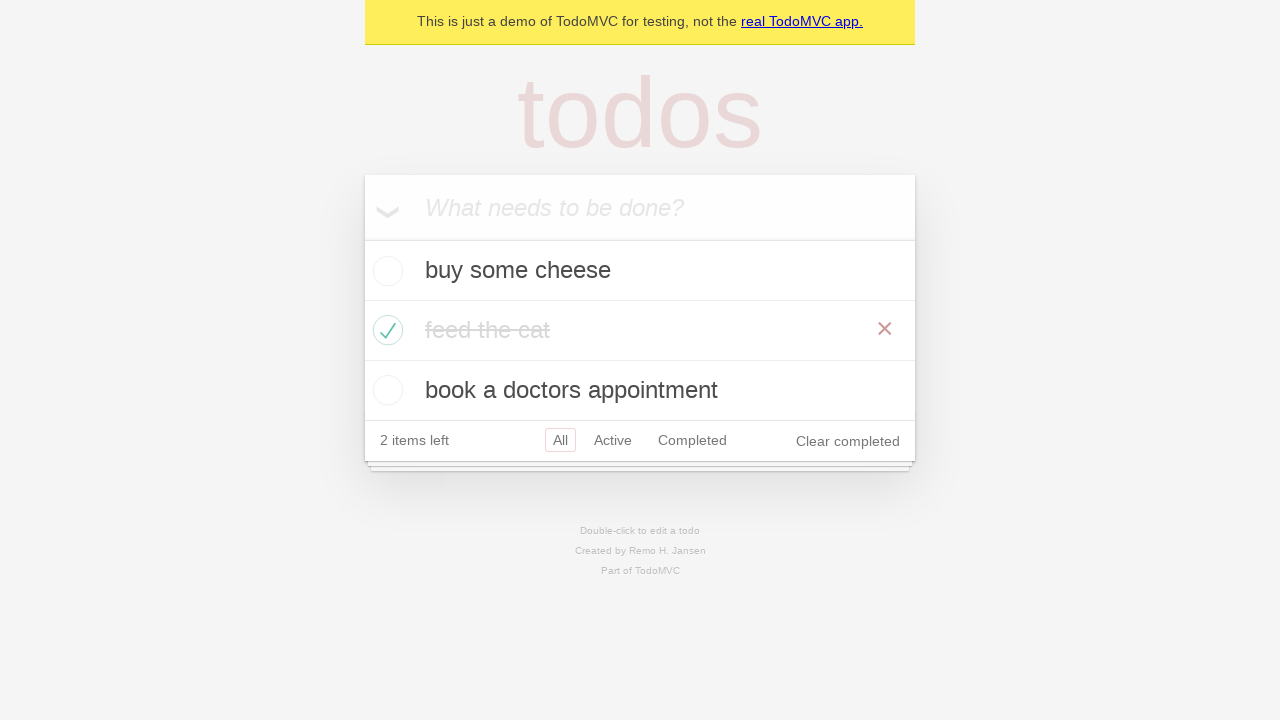

Verified all 3 todo items are now visible
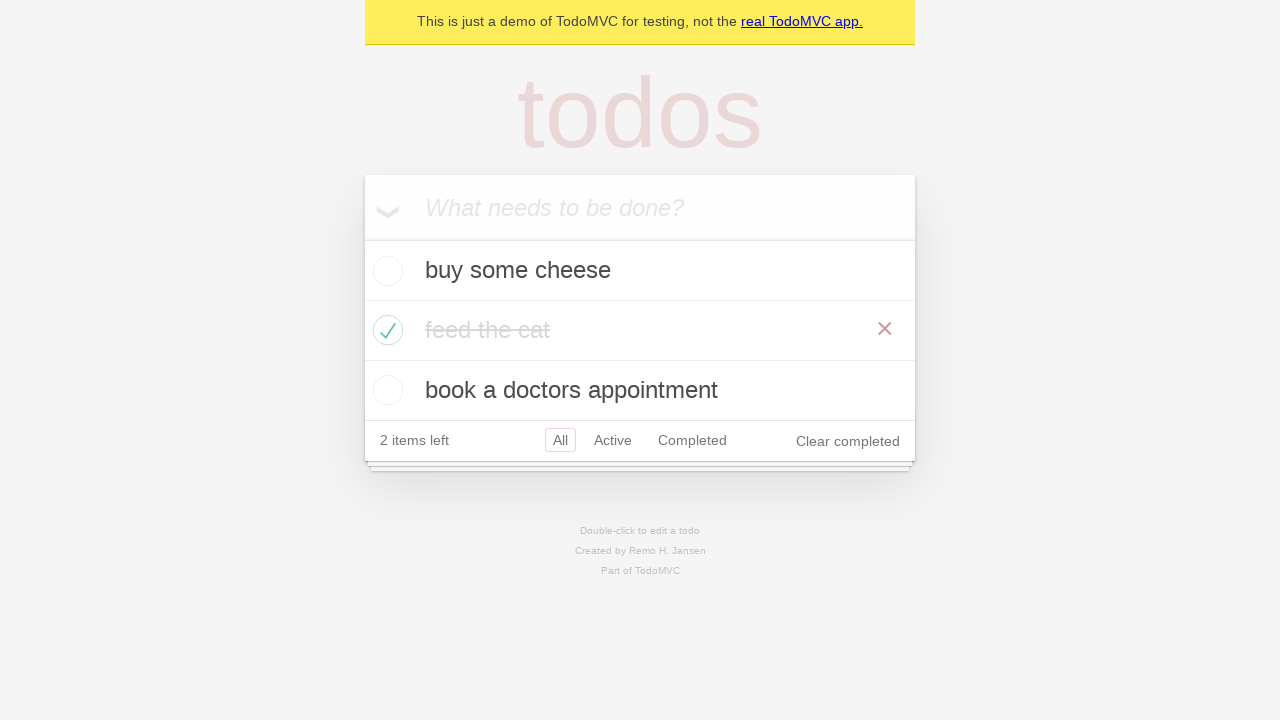

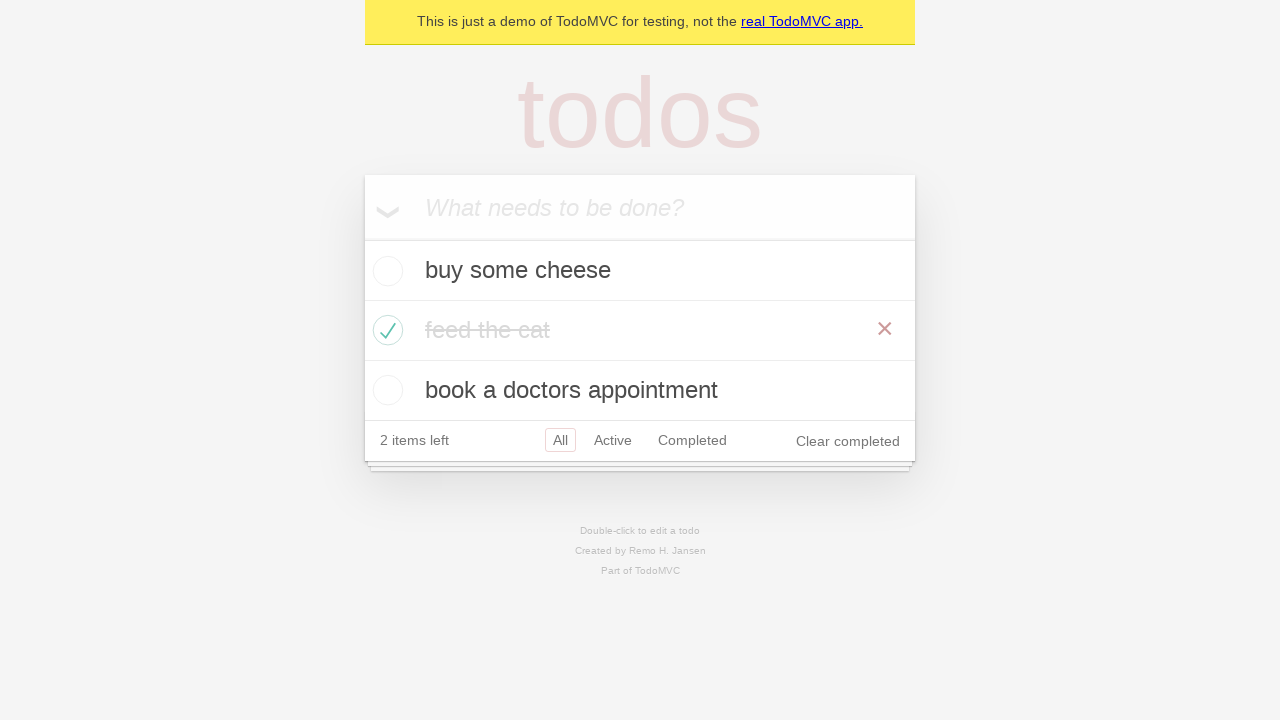